Navigates to Ajio.com homepage and verifies that the current URL matches the expected URL

Starting URL: https://www.ajio.com/

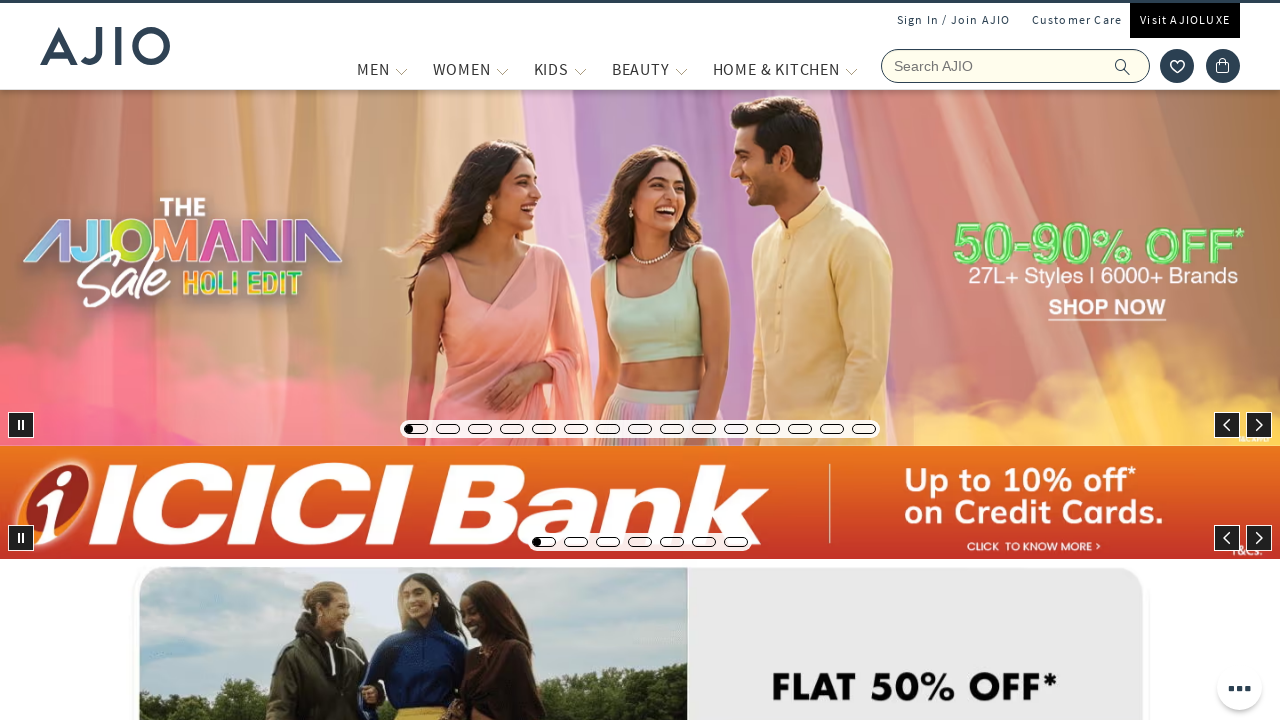

Verified current URL matches expected Ajio.com homepage URL
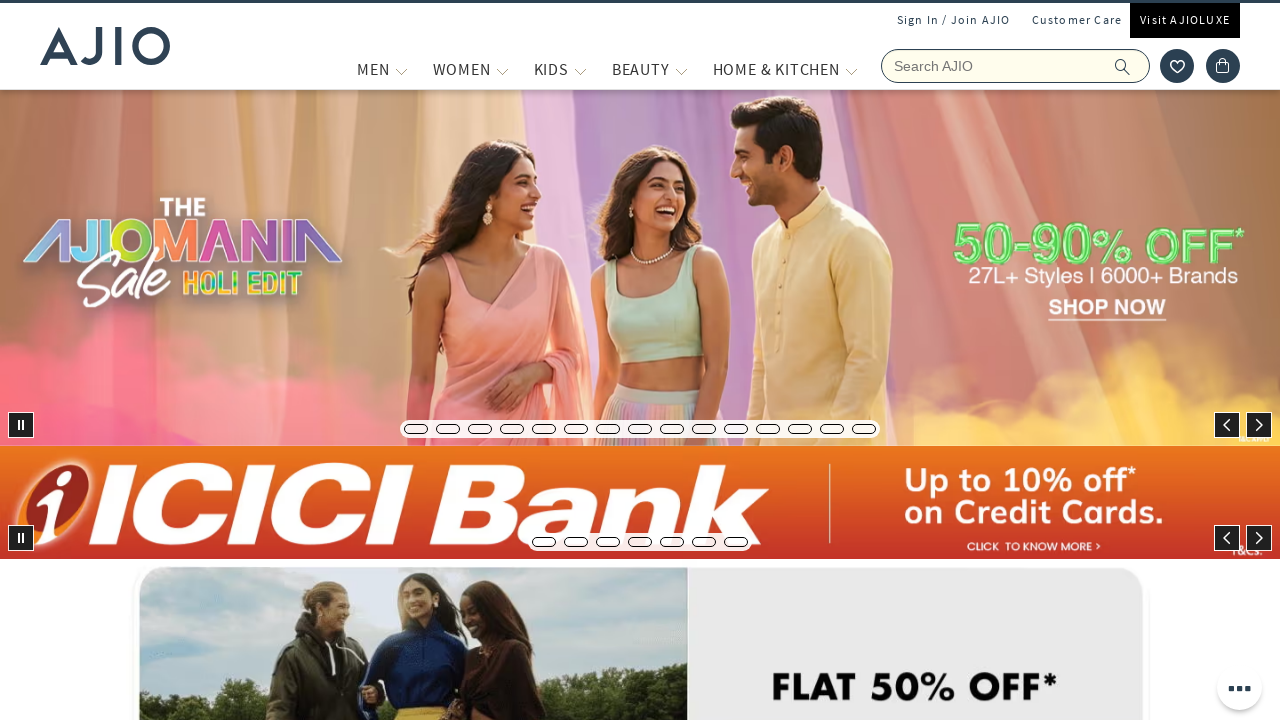

Waited for page to reach domcontentloaded state
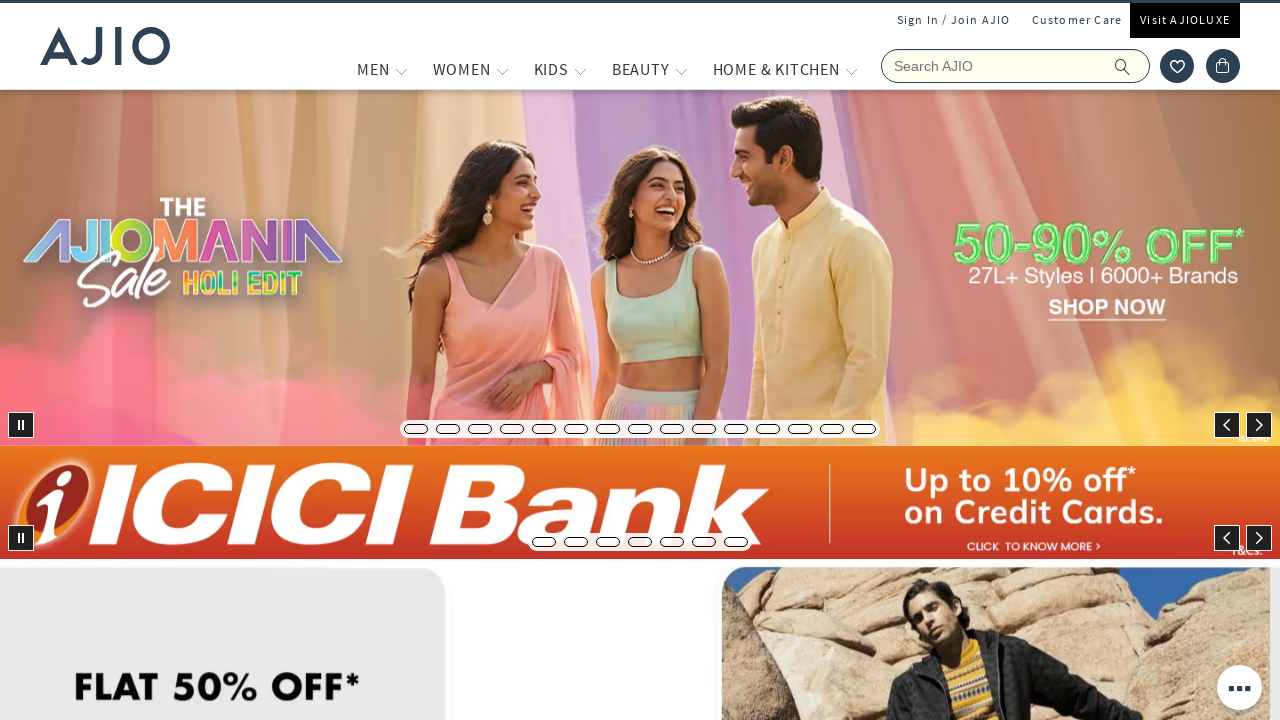

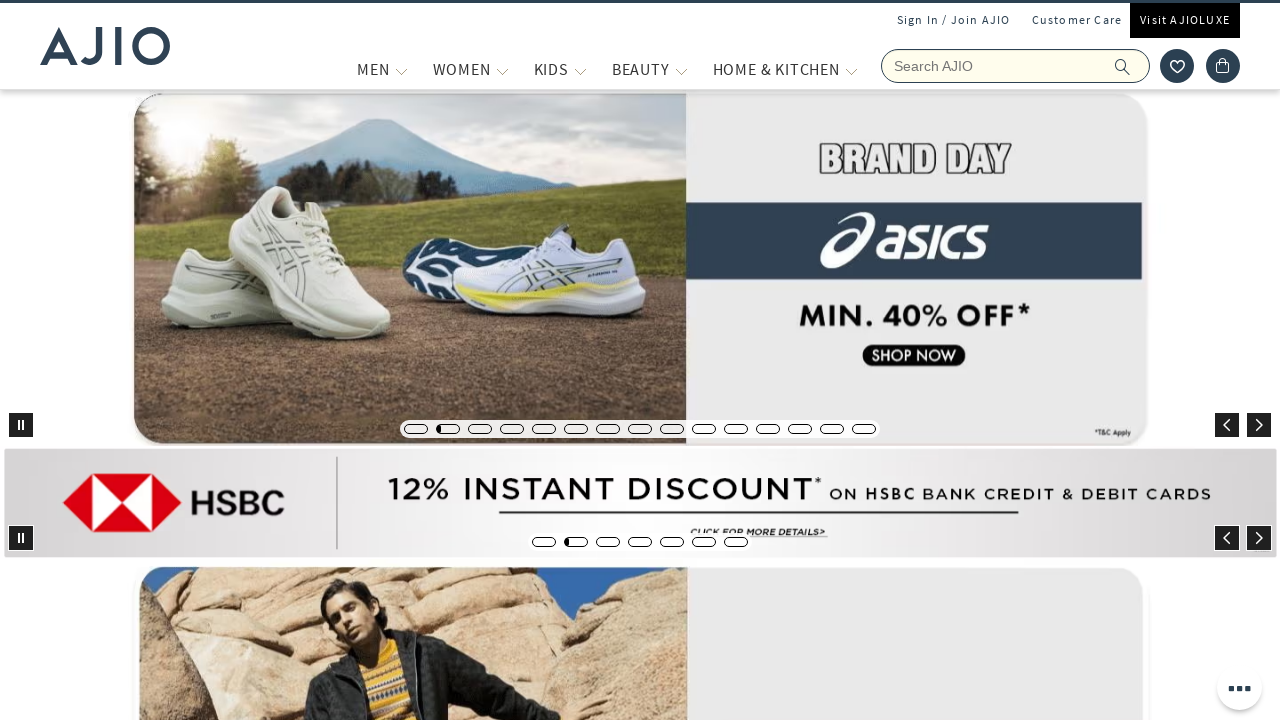